Tests various click actions including button clicks, radio button selection, and checkbox checking/unchecking

Starting URL: https://testautomationpractice.blogspot.com/

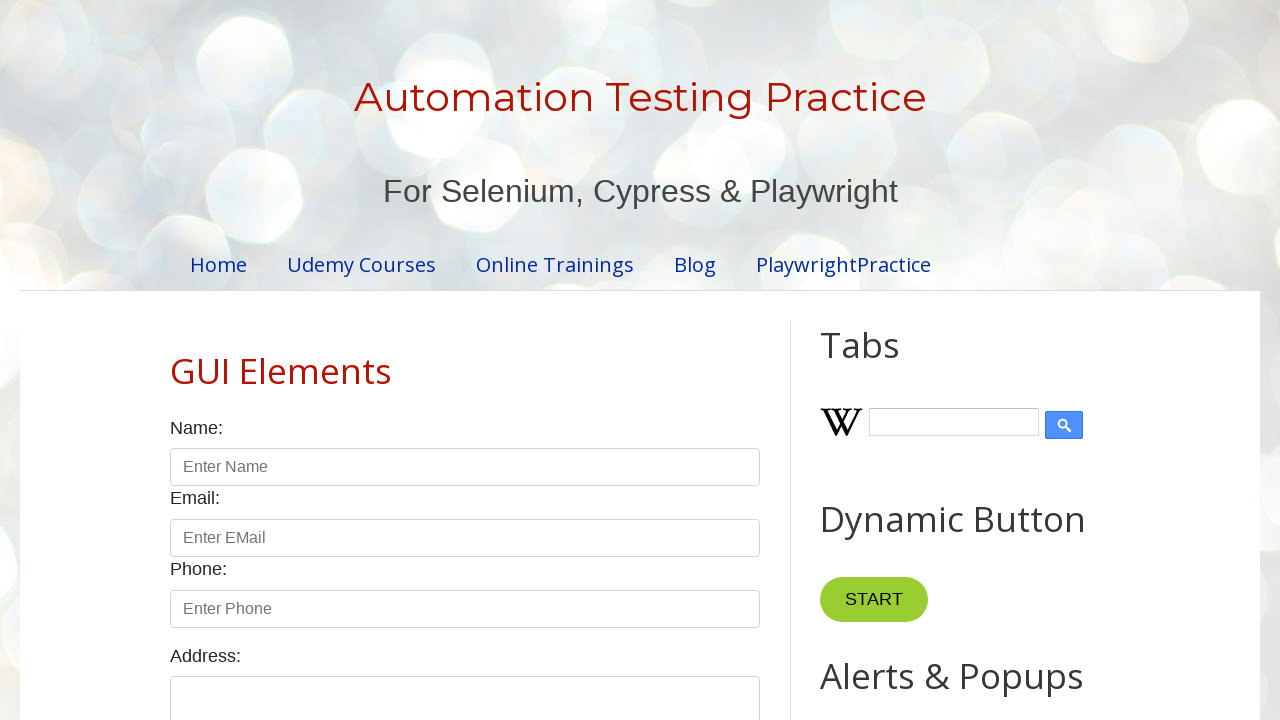

Clicked first button in product table at (651, 361) on (//*[@id="productTable"]//input)[1]
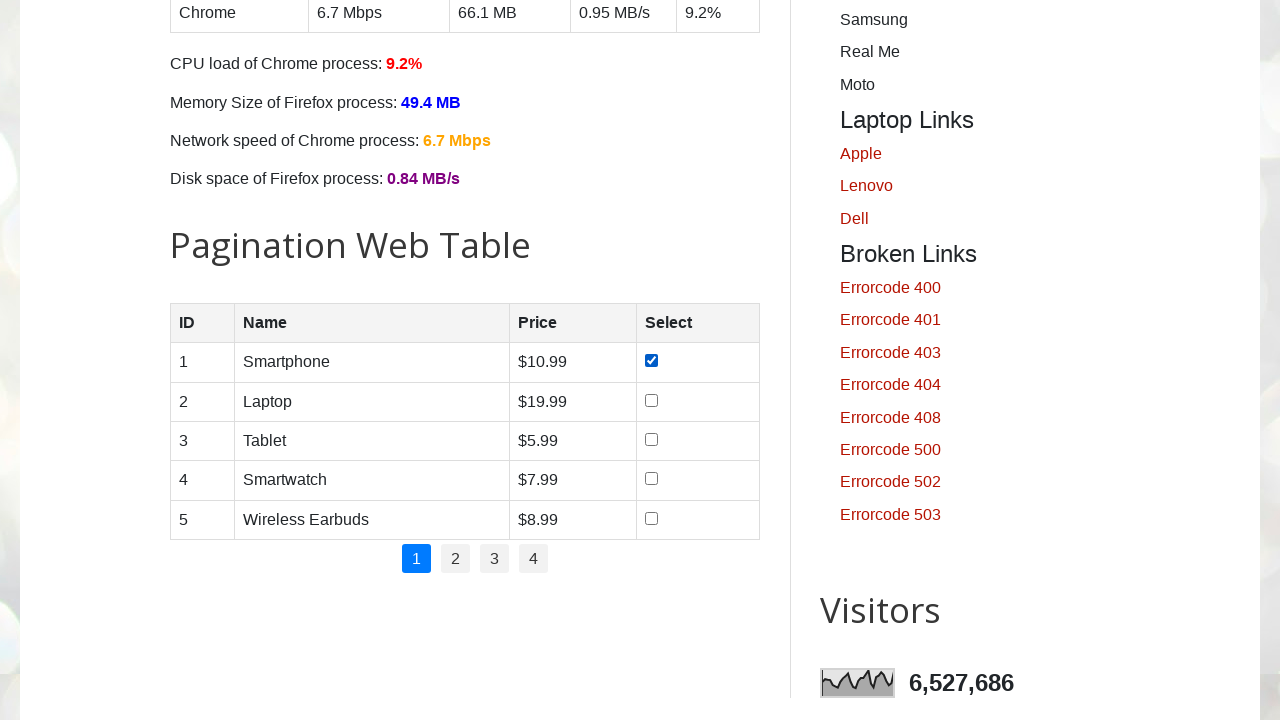

Clicked second button in product table at (651, 400) on (//*[@id="productTable"]//input)[2]
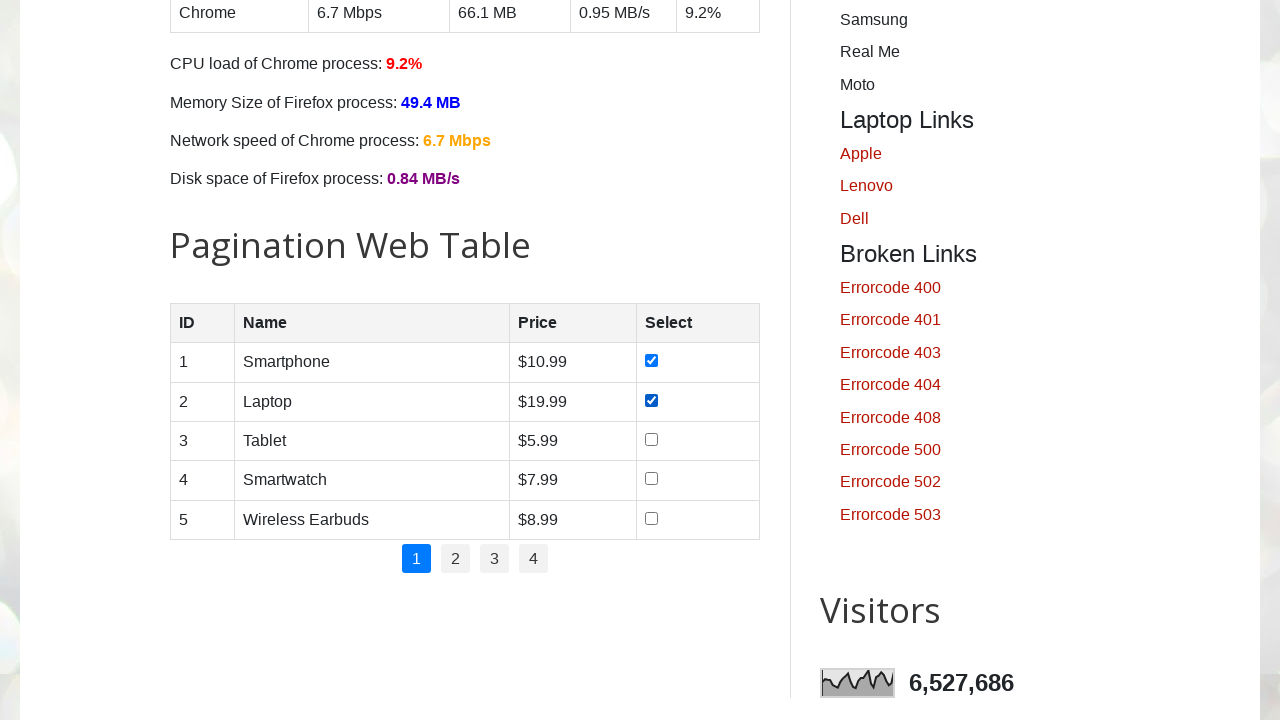

Selected male radio button at (176, 360) on [id="male"]
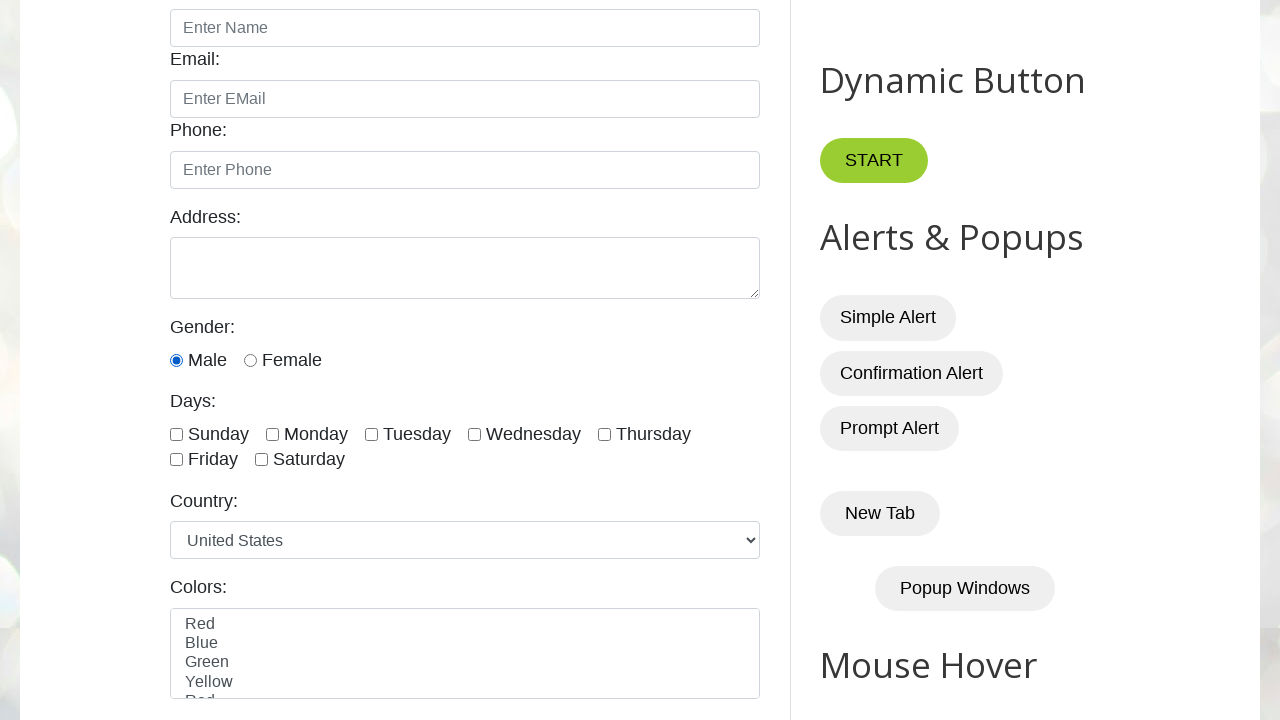

Selected female radio button at (250, 360) on [id="female"]
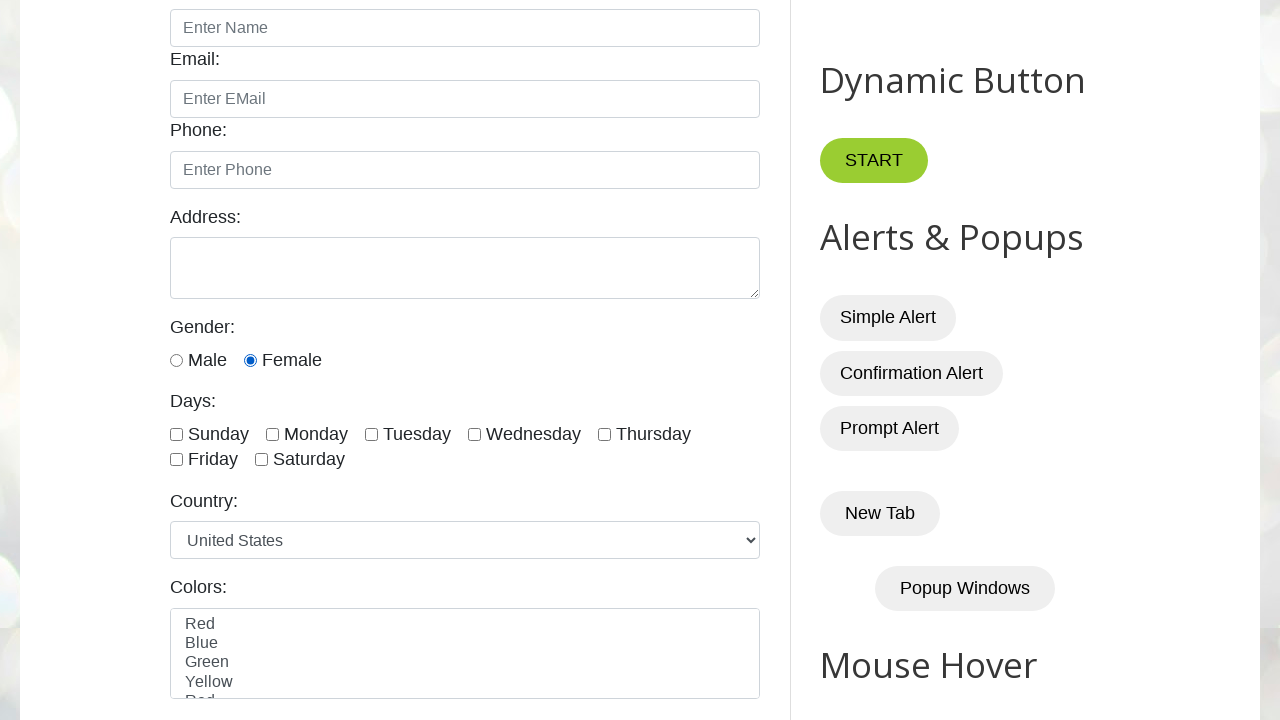

Checked Sunday checkbox at (176, 434) on [id="sunday"]
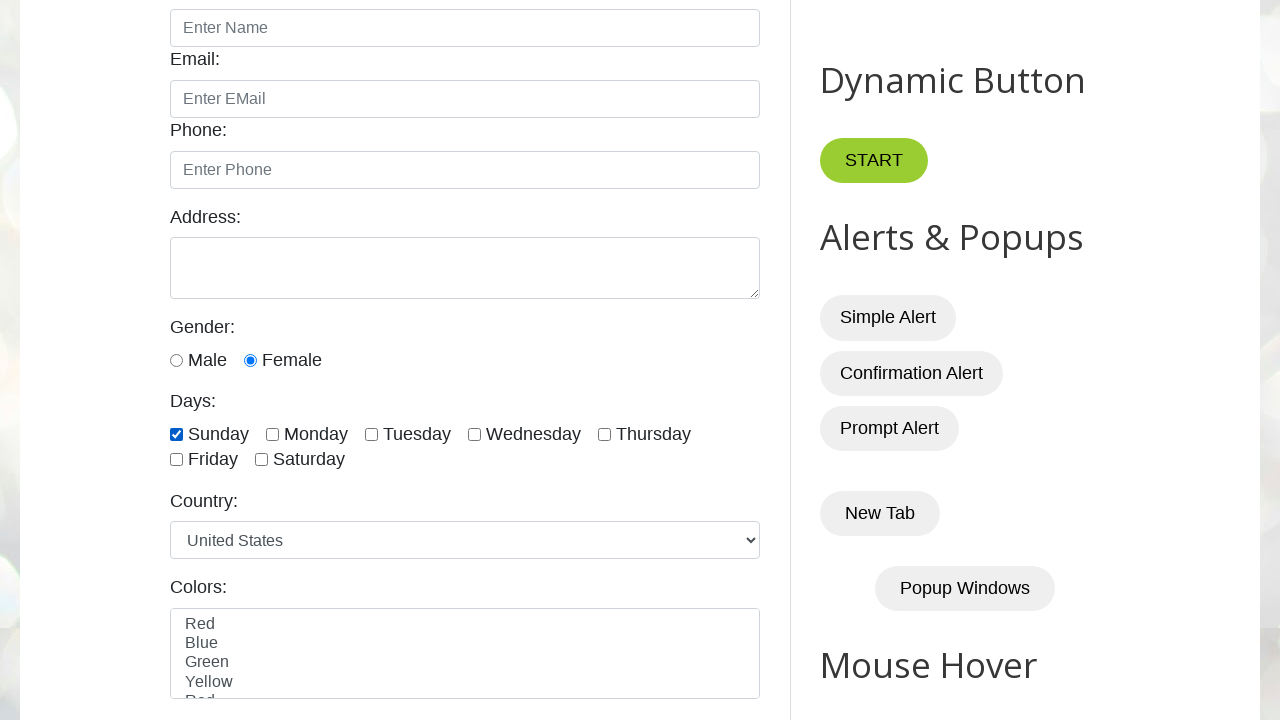

Checked Monday checkbox at (272, 434) on [id="monday"]
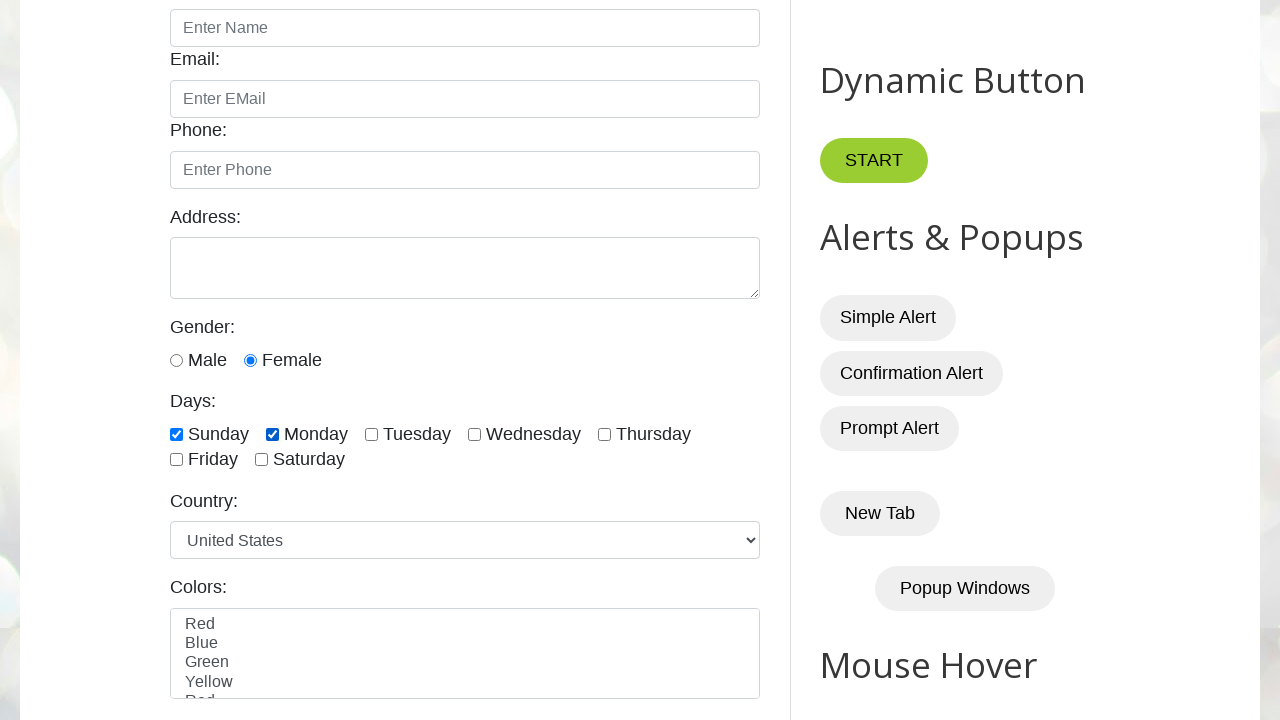

Unchecked Monday checkbox at (272, 434) on [id="monday"]
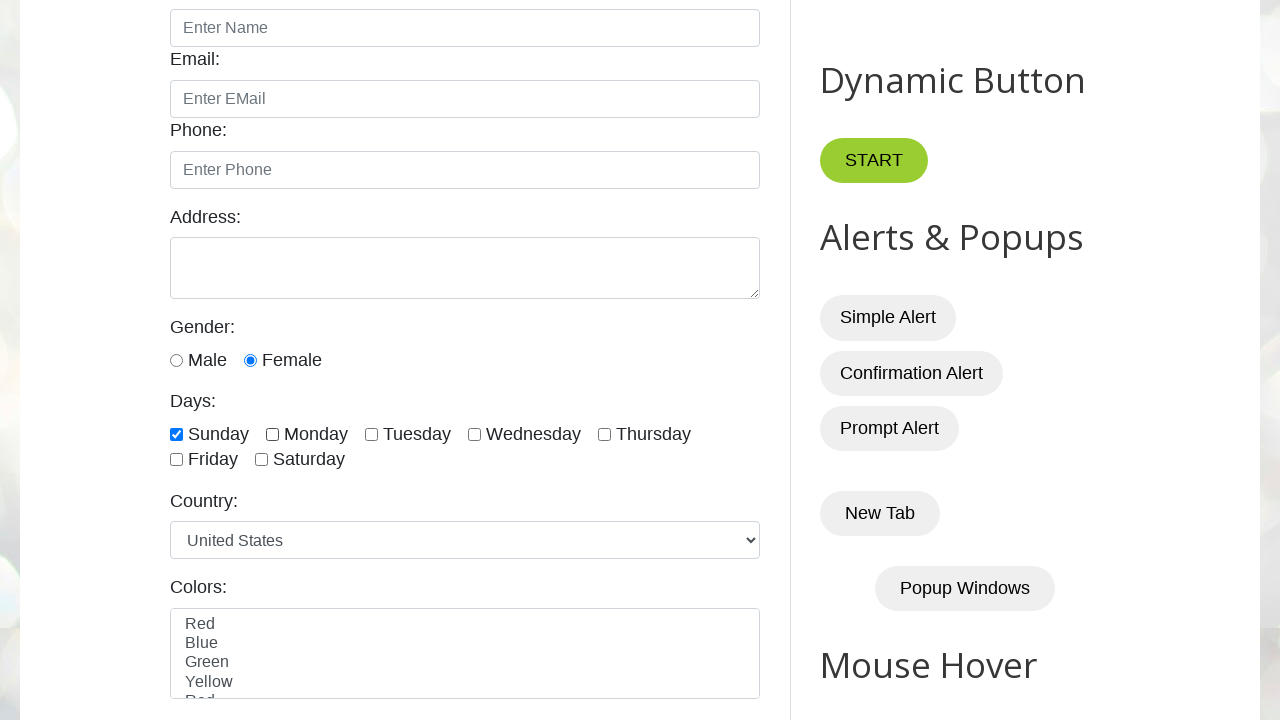

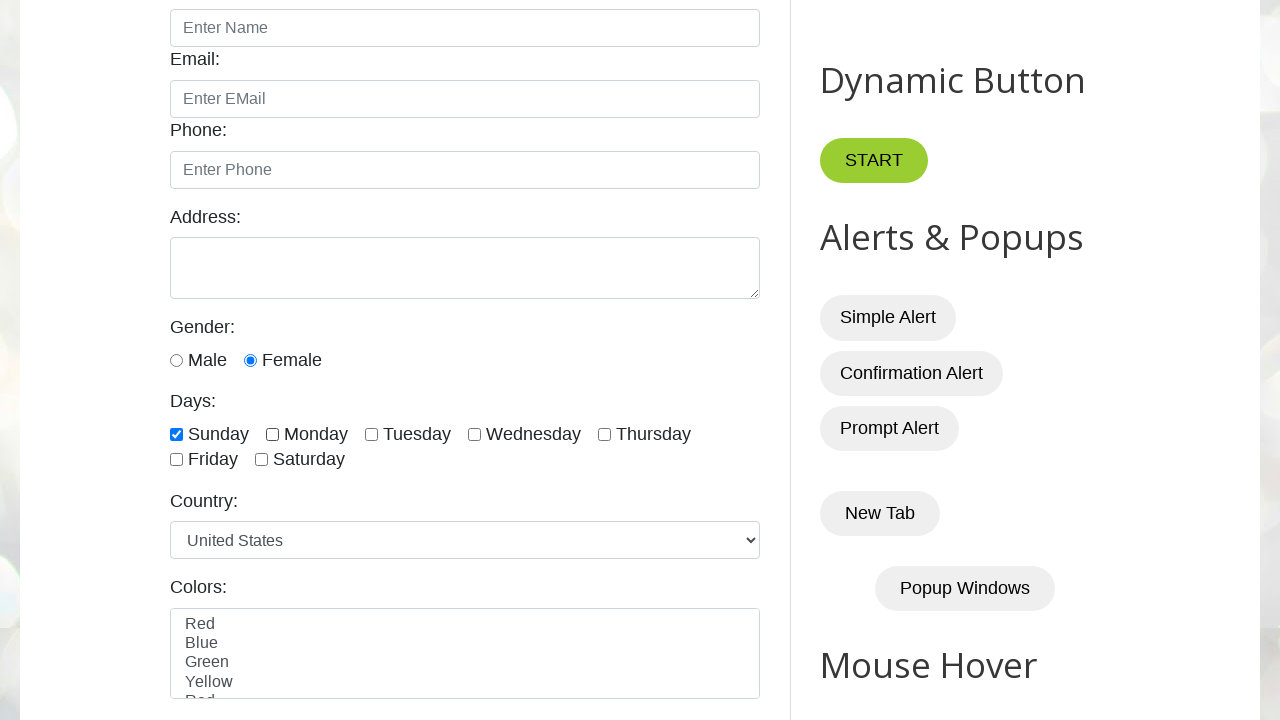